Tests that whitespace is trimmed from edited todo text

Starting URL: https://demo.playwright.dev/todomvc

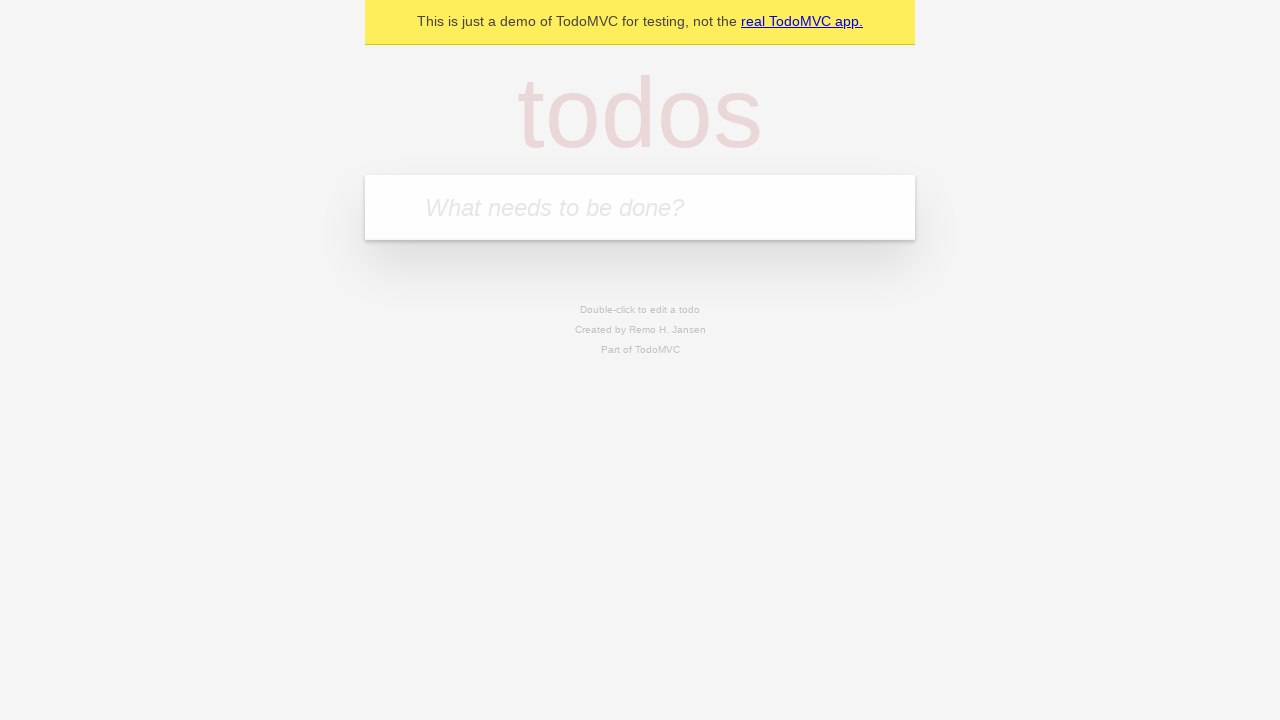

Filled todo input with 'buy some cheese' on internal:attr=[placeholder="What needs to be done?"i]
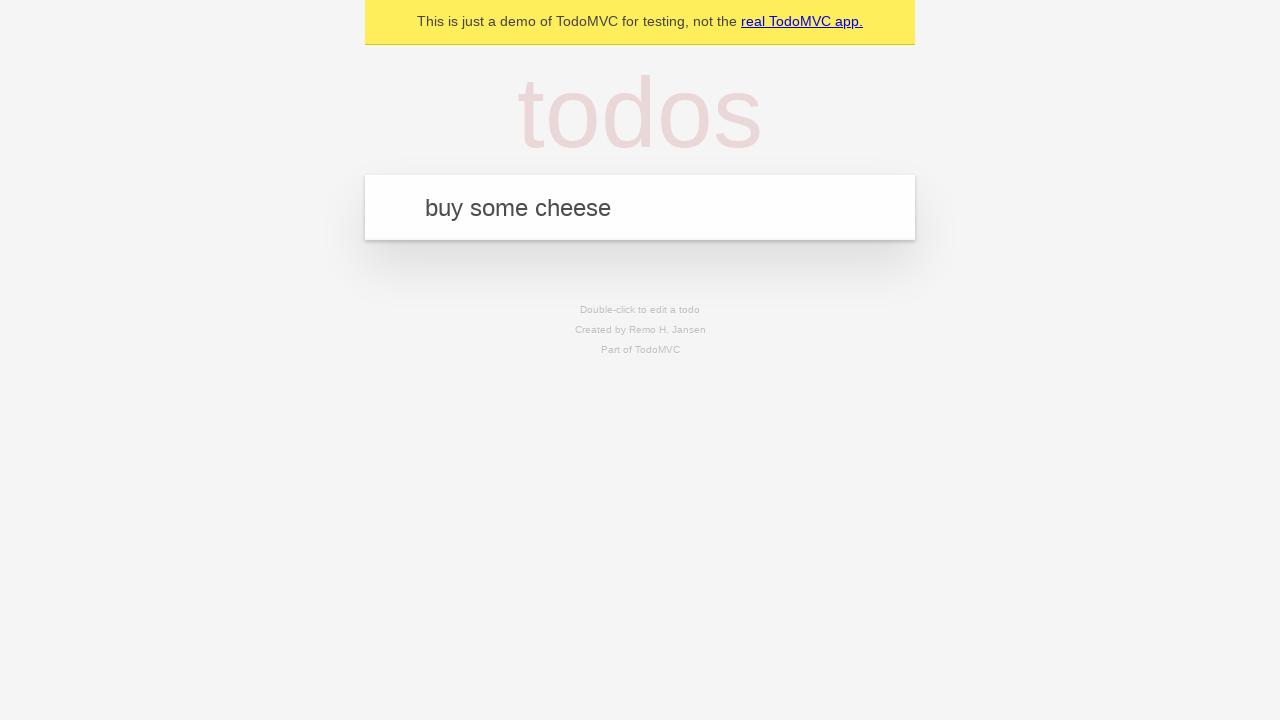

Pressed Enter to add first todo on internal:attr=[placeholder="What needs to be done?"i]
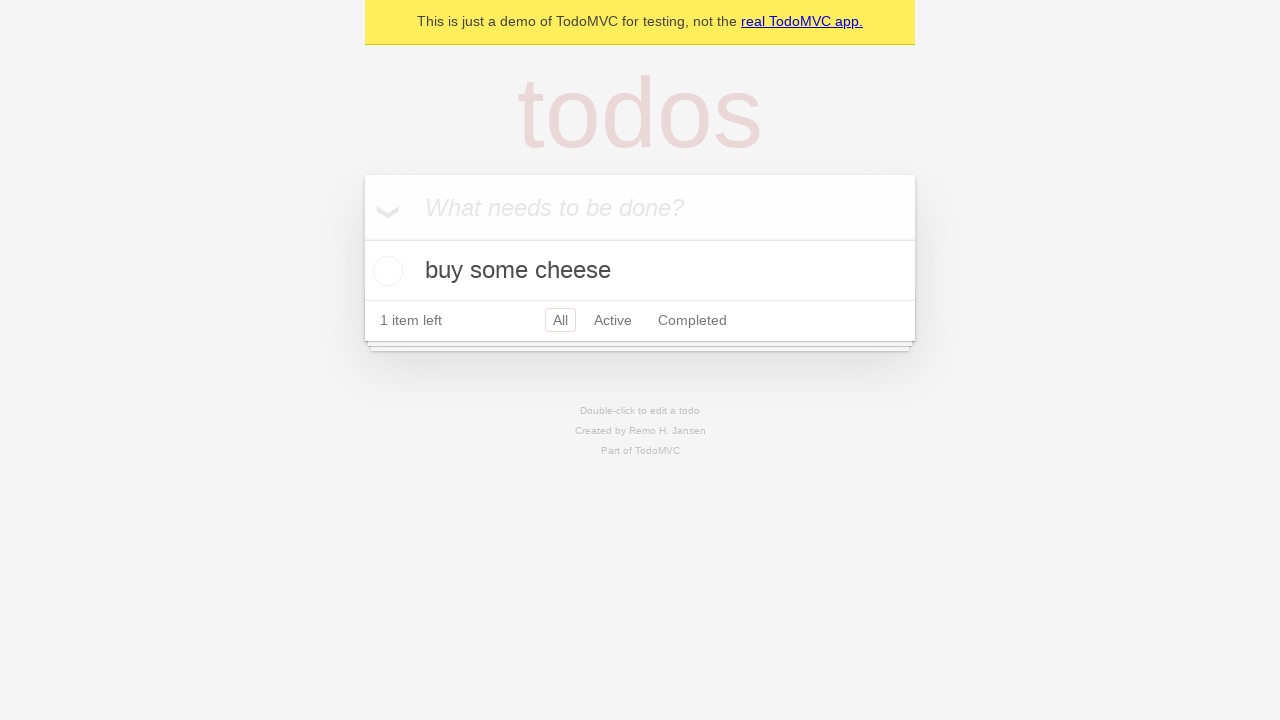

Filled todo input with 'feed the cat' on internal:attr=[placeholder="What needs to be done?"i]
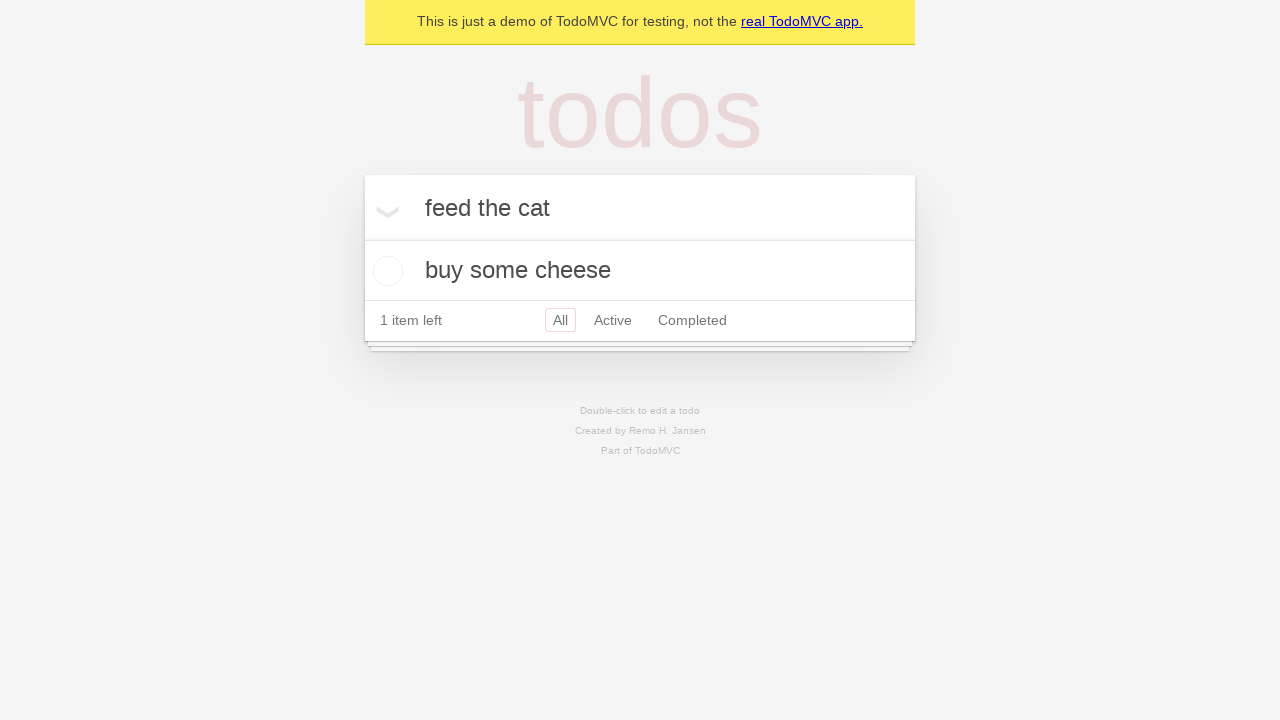

Pressed Enter to add second todo on internal:attr=[placeholder="What needs to be done?"i]
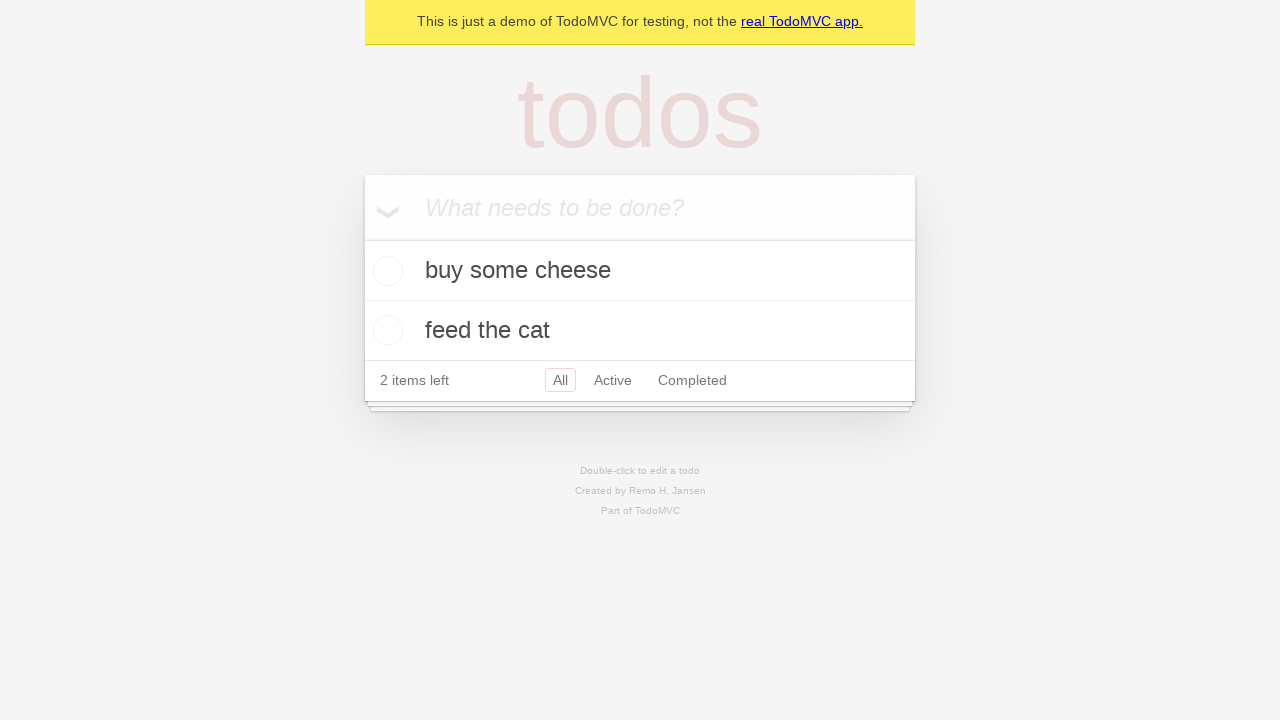

Filled todo input with 'book a doctors appointment' on internal:attr=[placeholder="What needs to be done?"i]
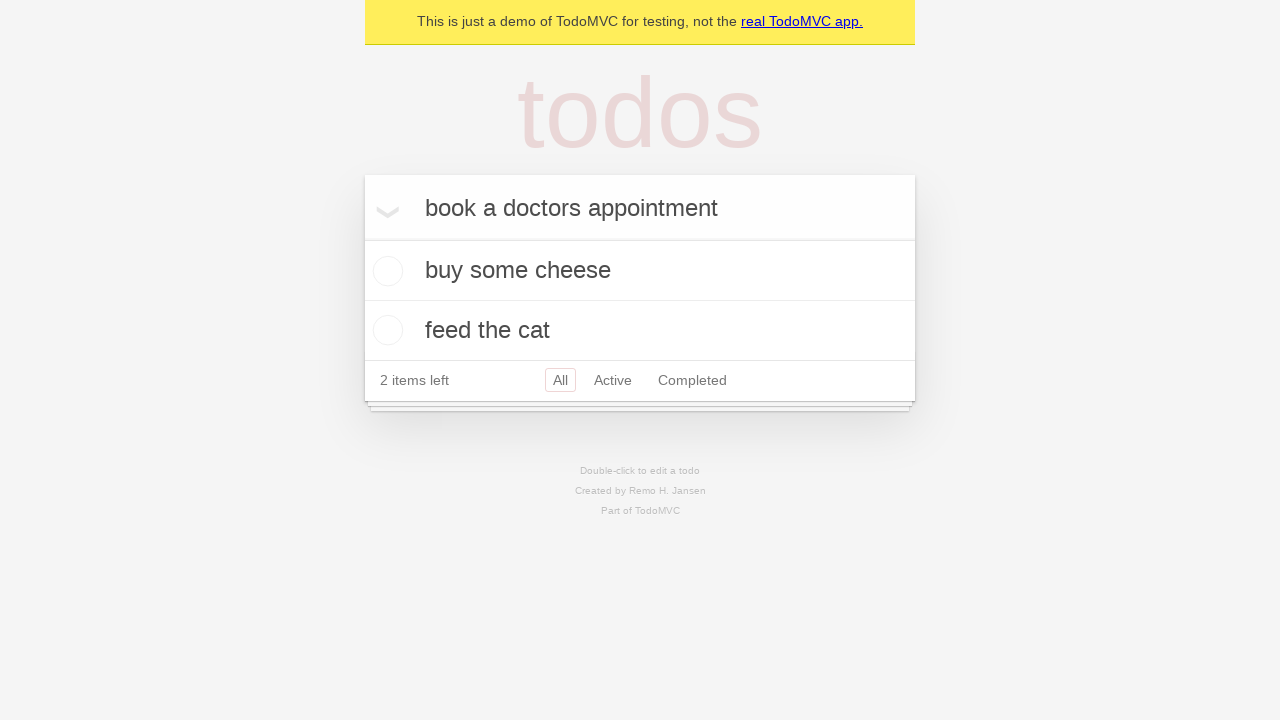

Pressed Enter to add third todo on internal:attr=[placeholder="What needs to be done?"i]
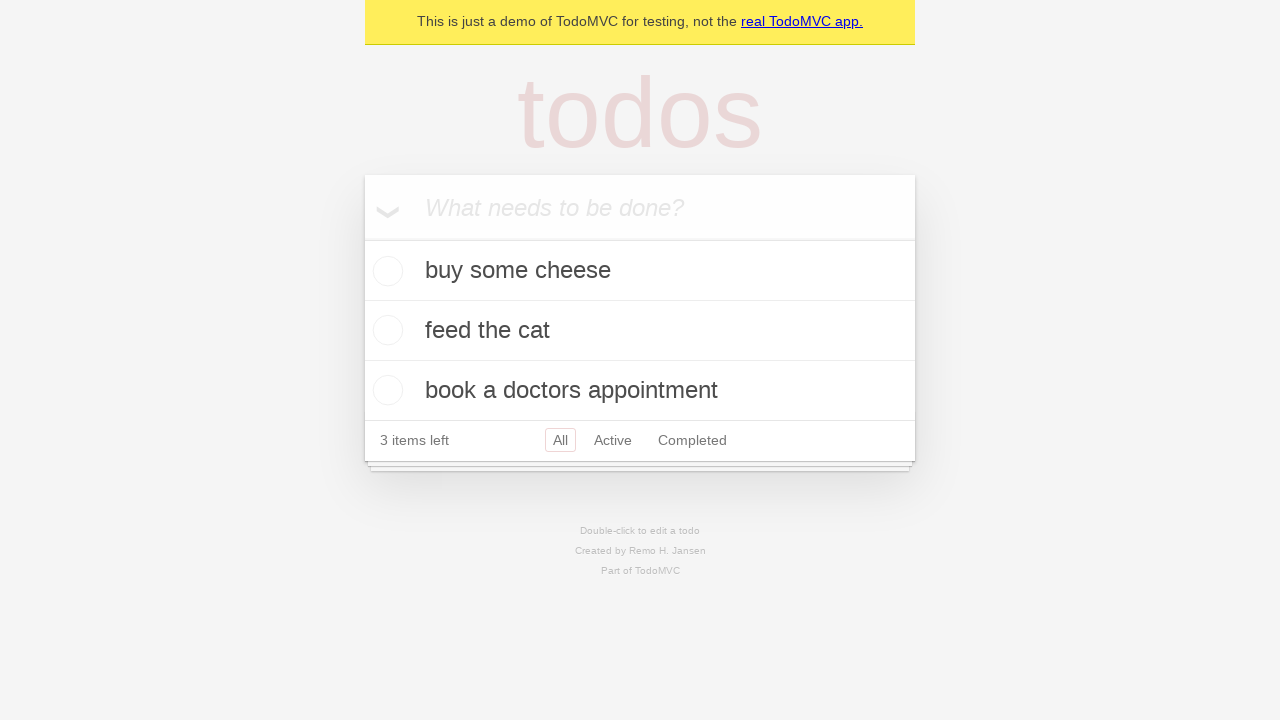

Double-clicked second todo to enter edit mode at (640, 331) on internal:testid=[data-testid="todo-item"s] >> nth=1
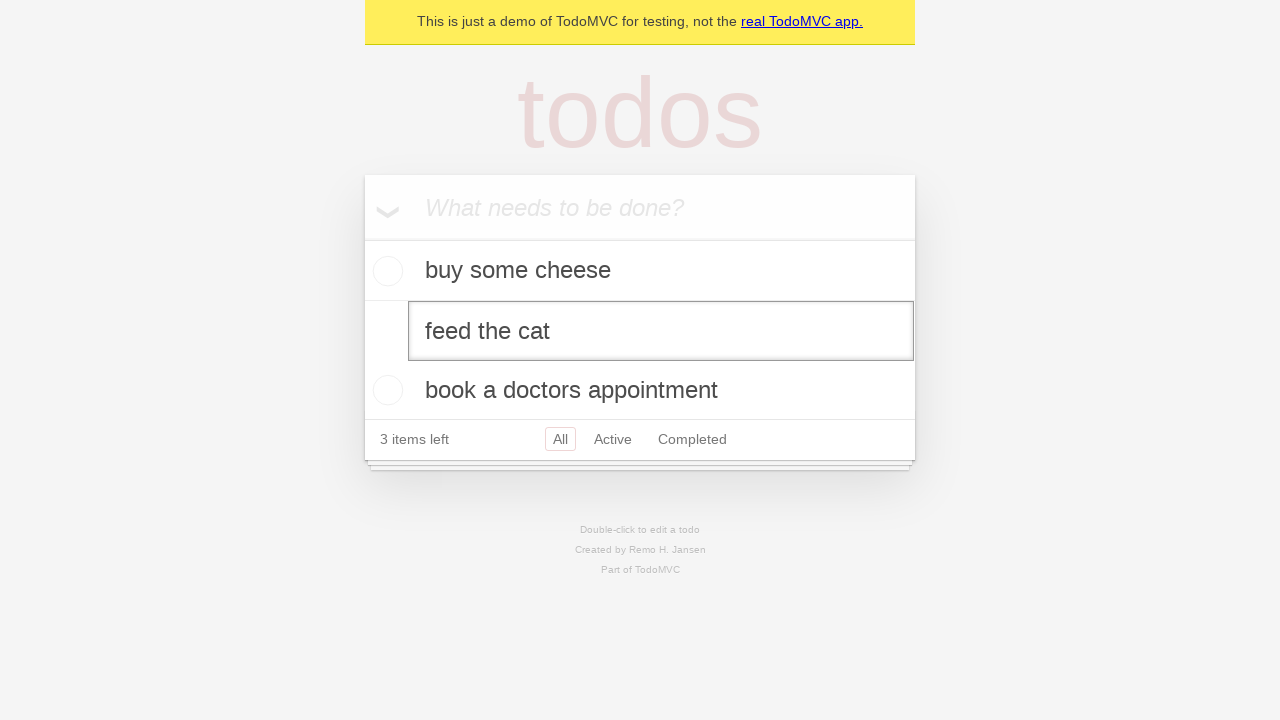

Filled edit field with text containing leading and trailing whitespace on internal:testid=[data-testid="todo-item"s] >> nth=1 >> internal:role=textbox[nam
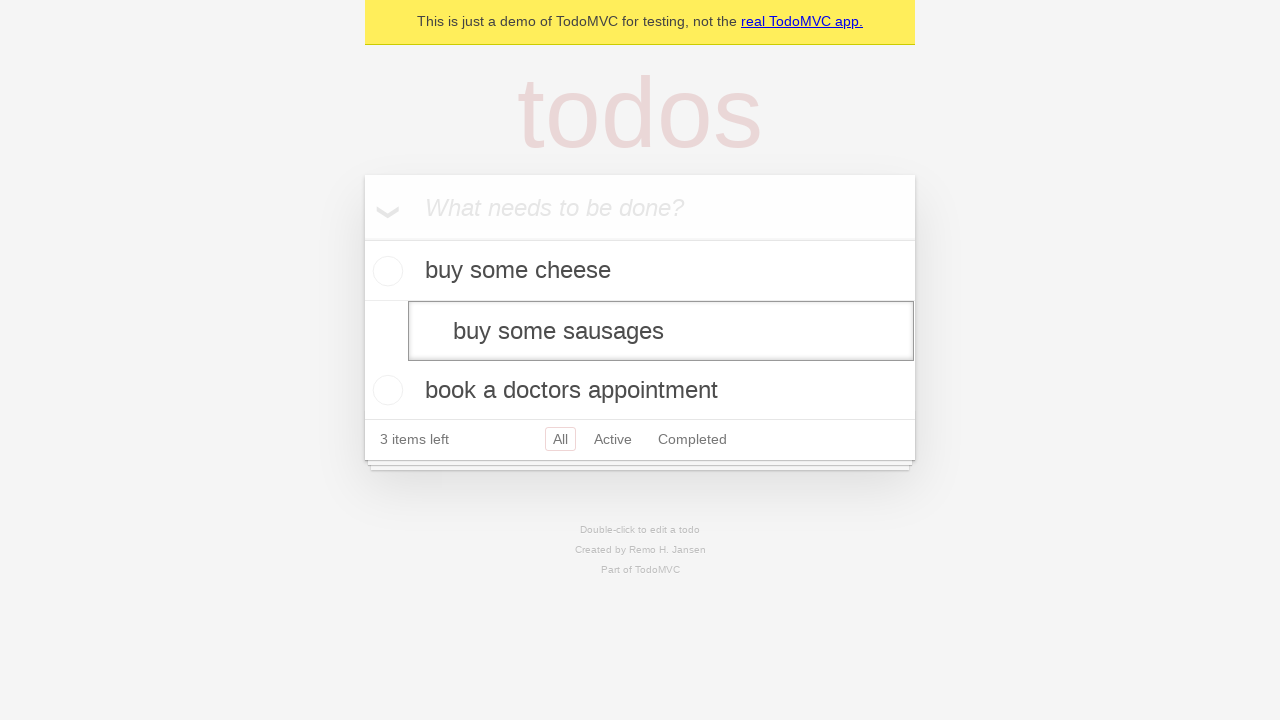

Pressed Enter to confirm edit and verify whitespace trimming on internal:testid=[data-testid="todo-item"s] >> nth=1 >> internal:role=textbox[nam
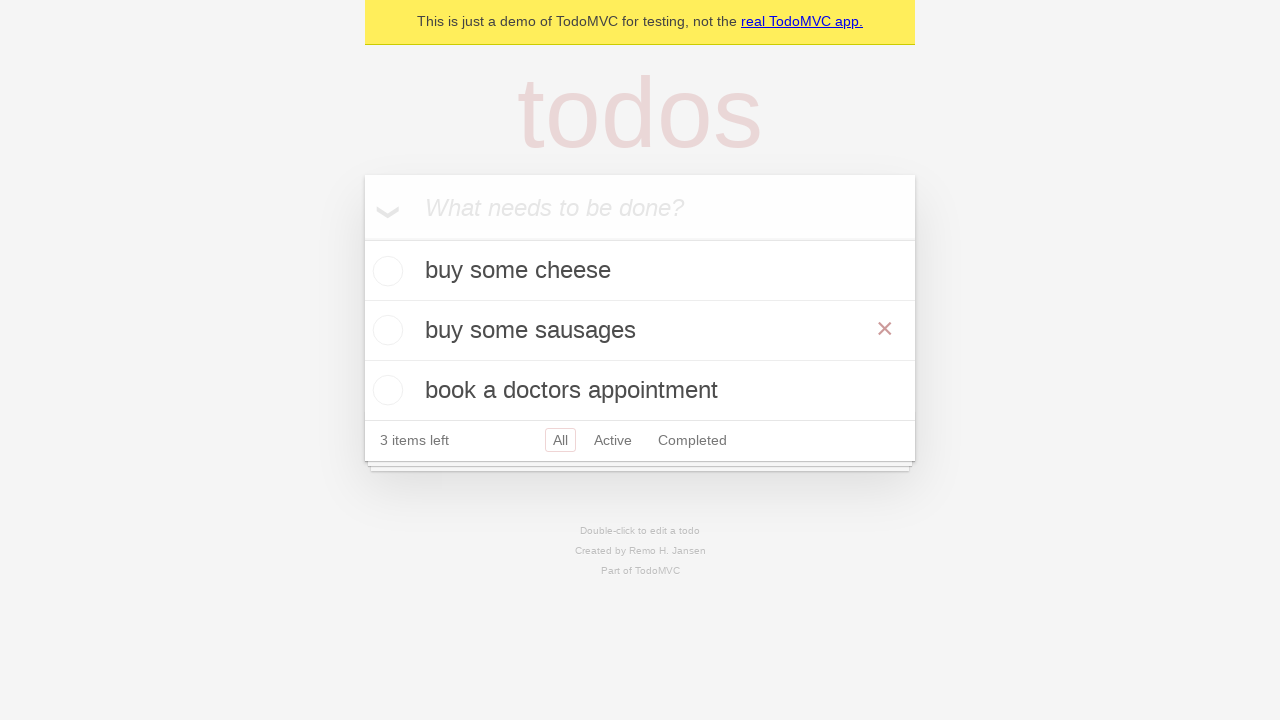

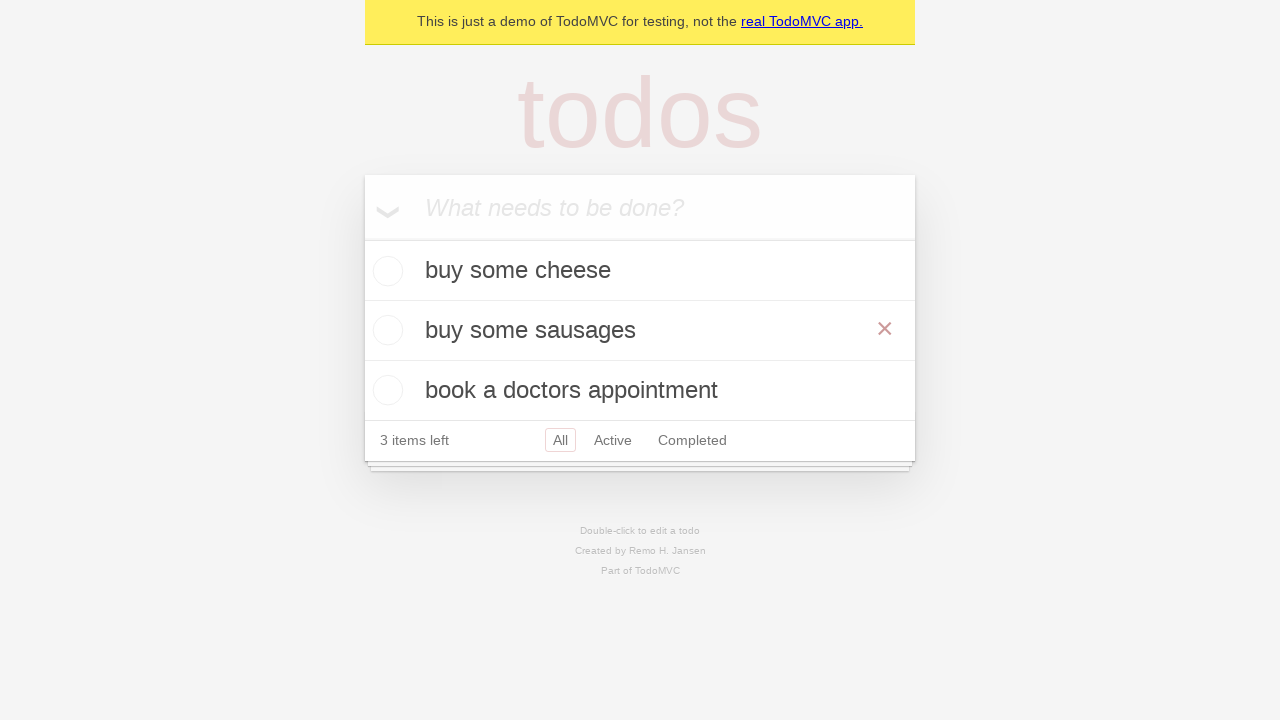